Navigates to the R Project website, clicks on a link within the page structure, and retrieves text from a paragraph element

Starting URL: https://www.r-project.org/

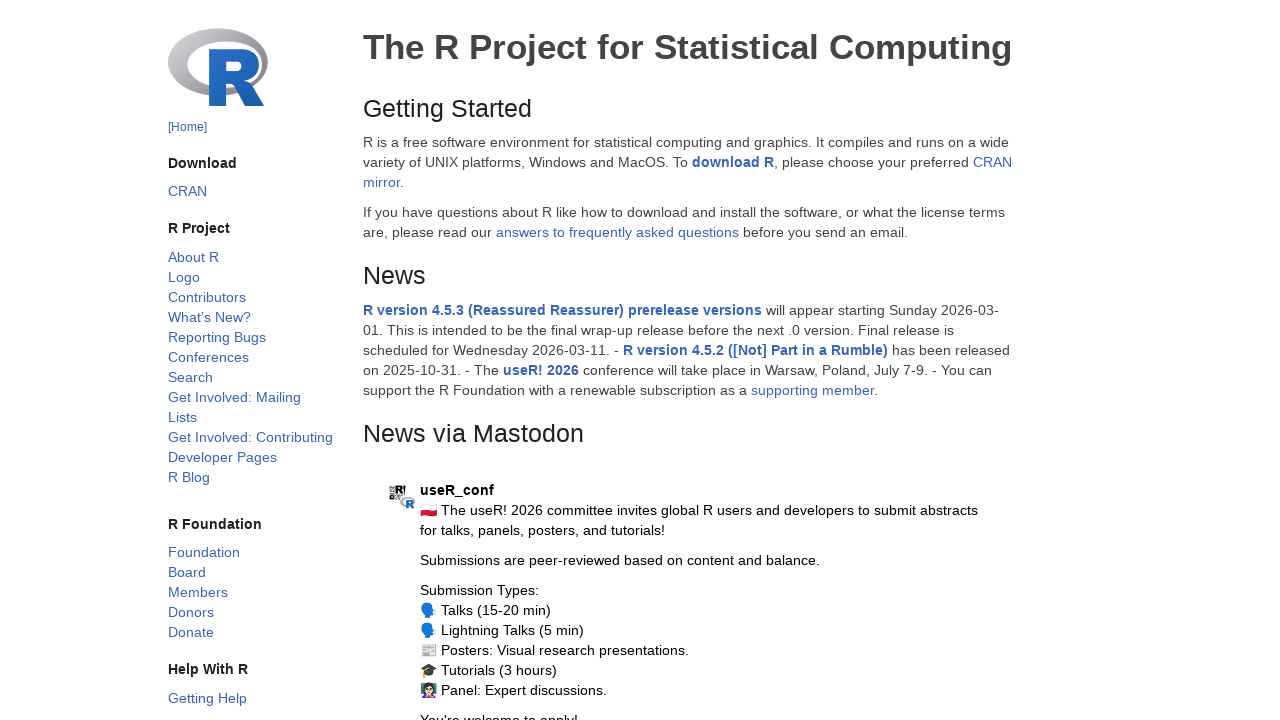

Clicked the first link inside the first ul in the row section at (193, 257) on .row ul a
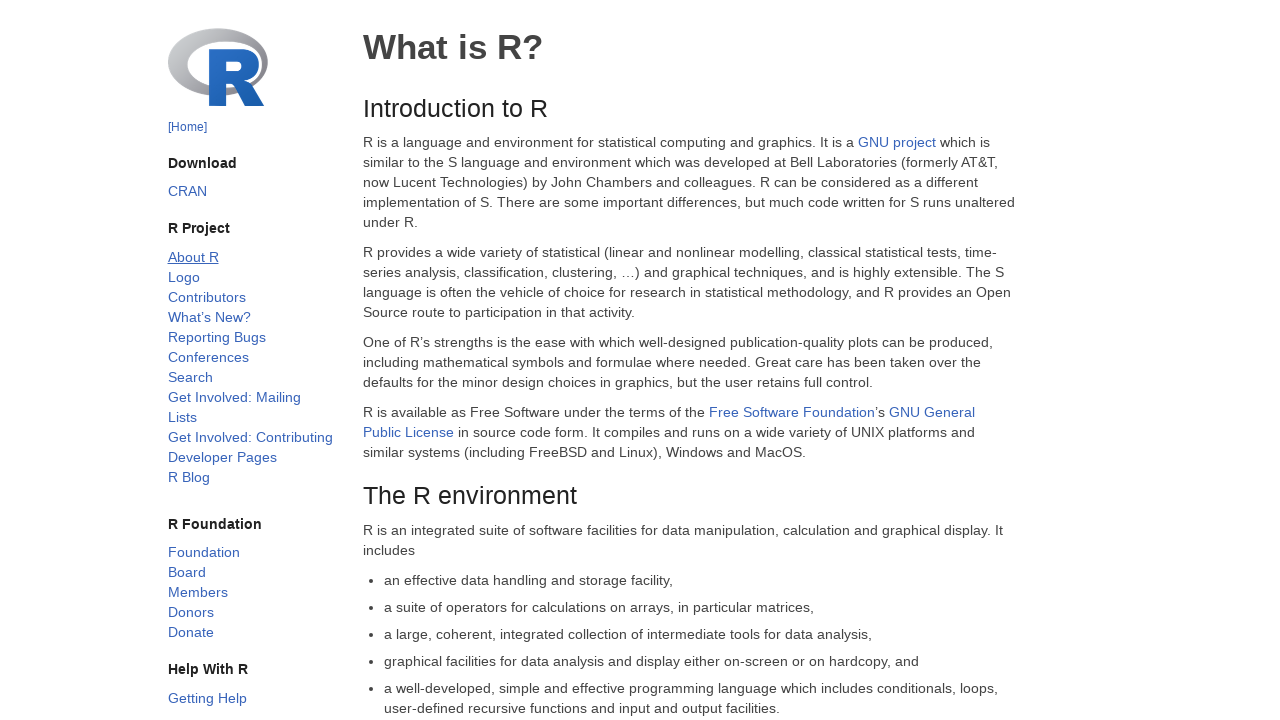

Waited for navigation to complete (networkidle)
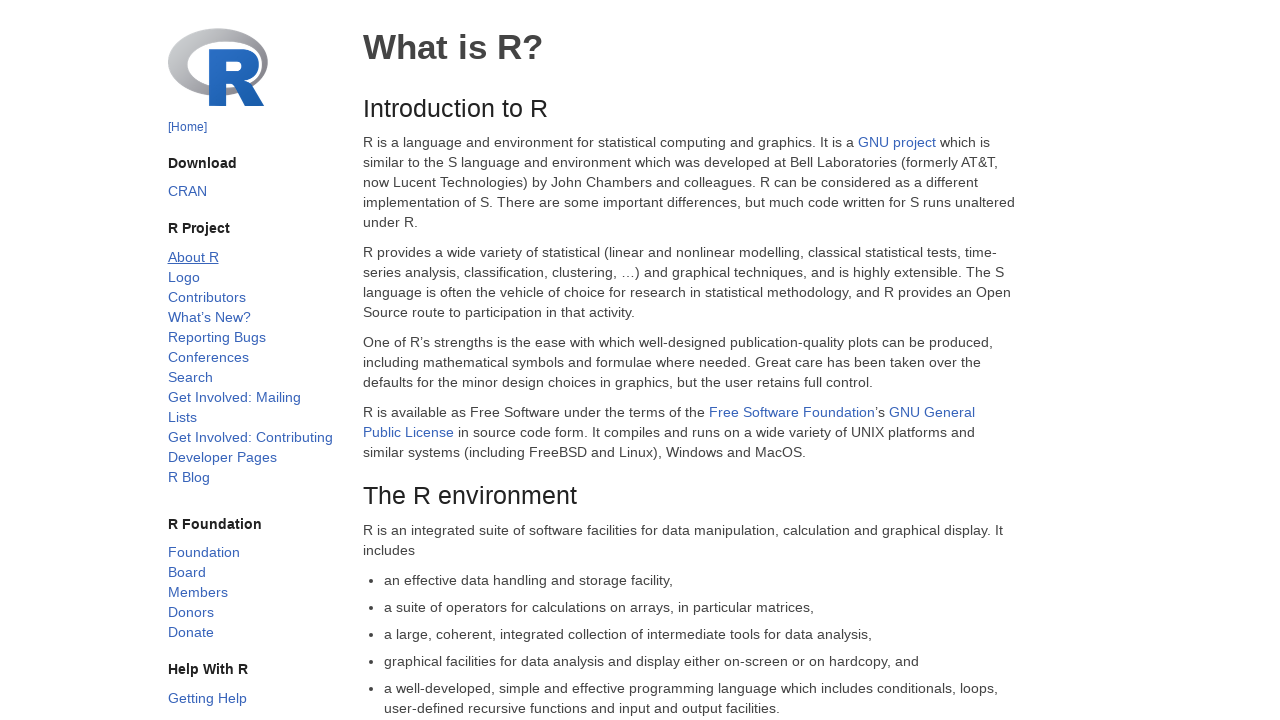

Retrieved text content from paragraph element in the second div of the row
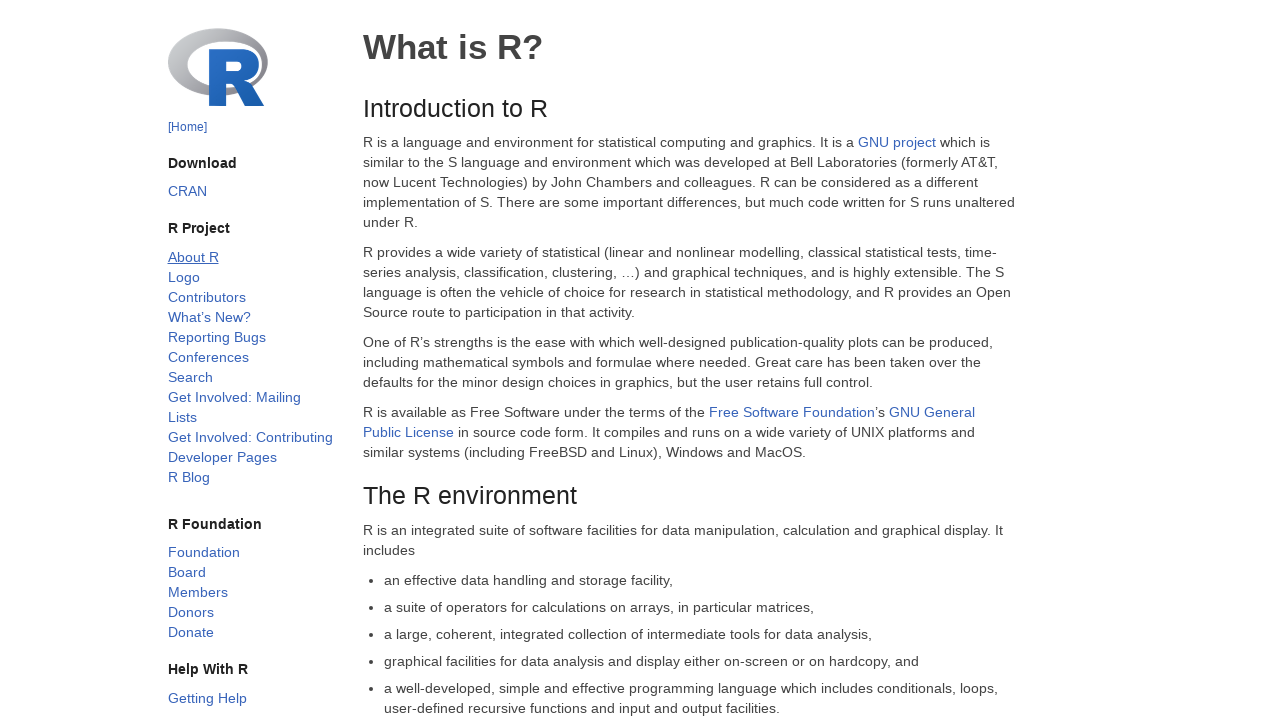

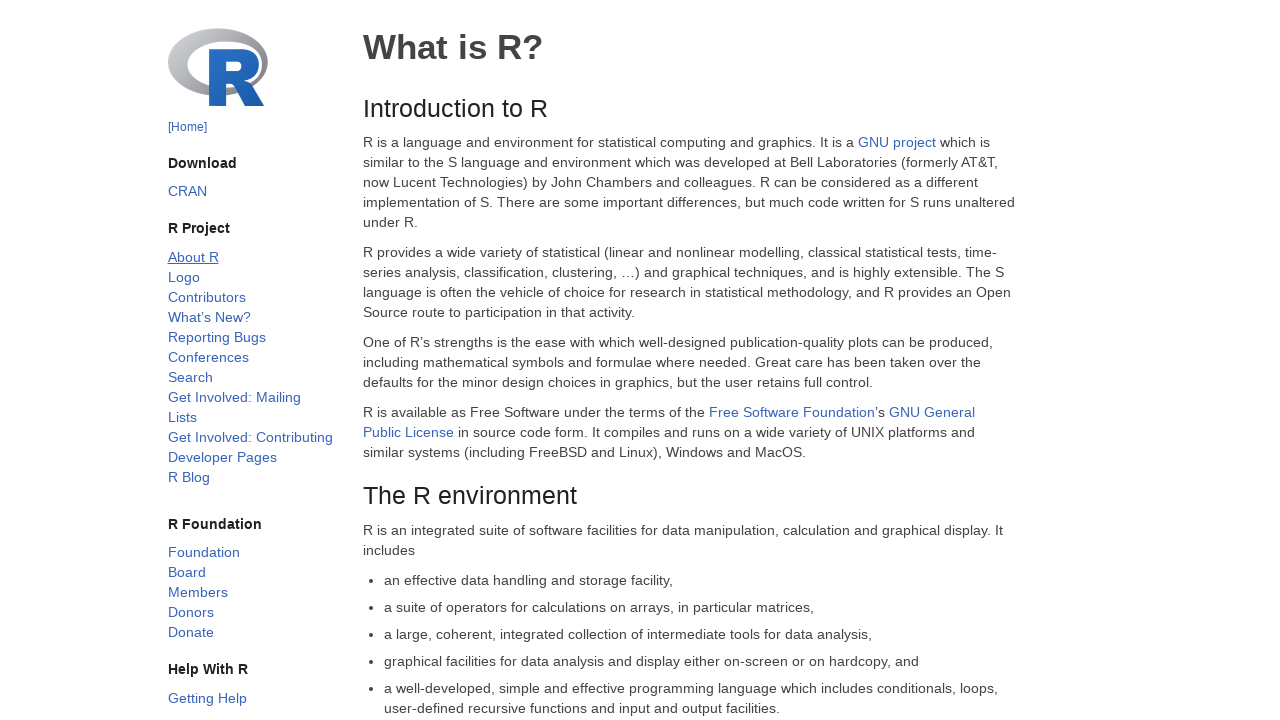